Tests JavaScript alert handling by clicking buttons that trigger different types of alerts (immediate alert, timed alert, and confirm dialog), then accepting or dismissing them accordingly.

Starting URL: https://demoqa.com/alerts

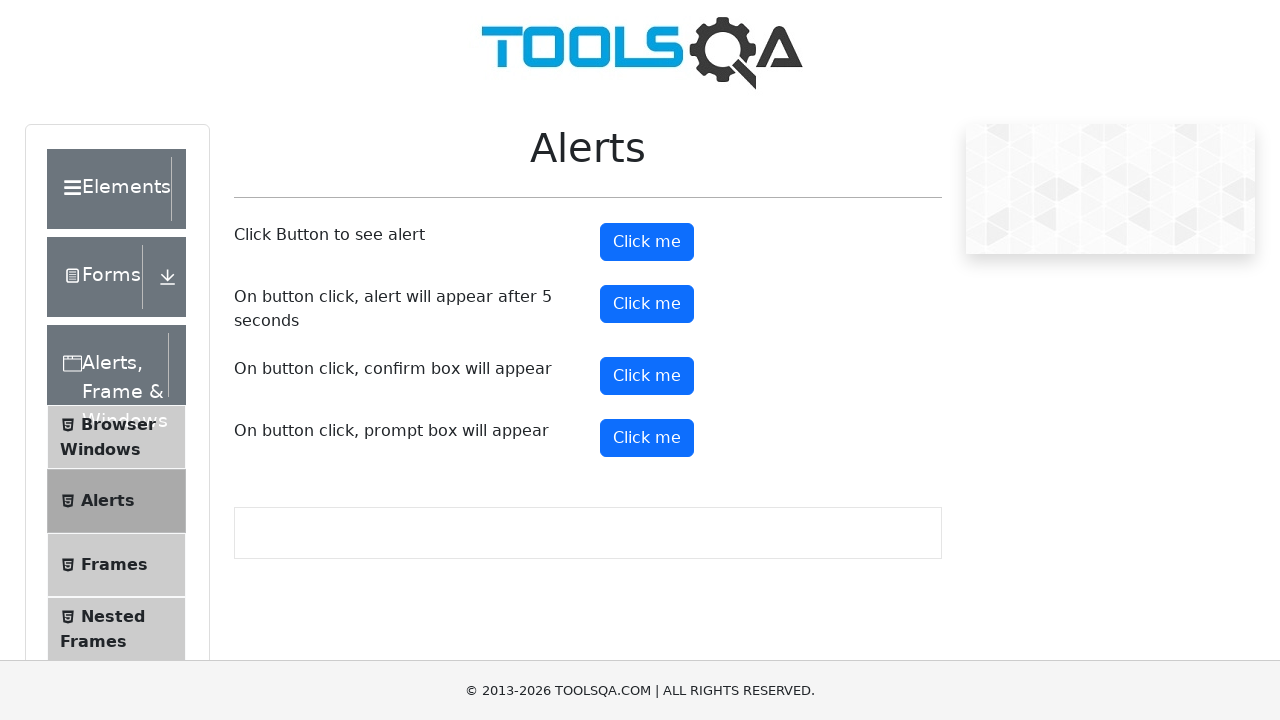

Set up dialog handler for alerts
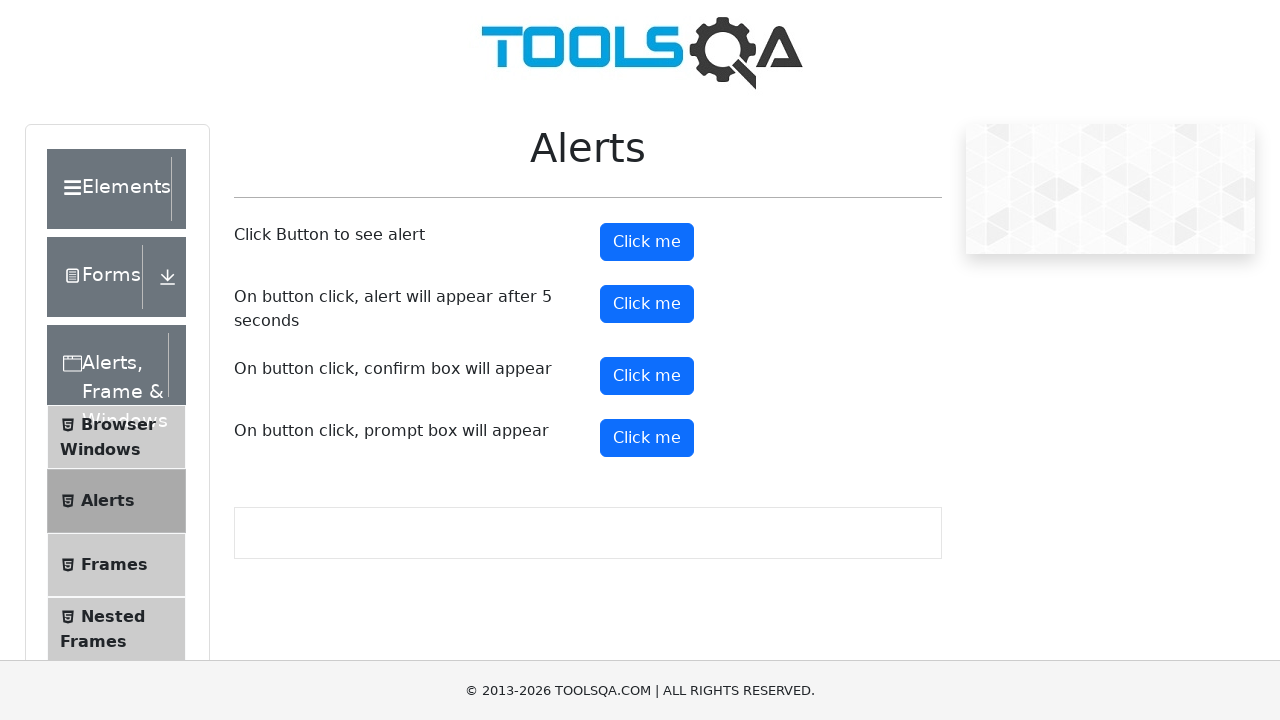

Clicked alert button to trigger immediate alert at (647, 242) on #alertButton
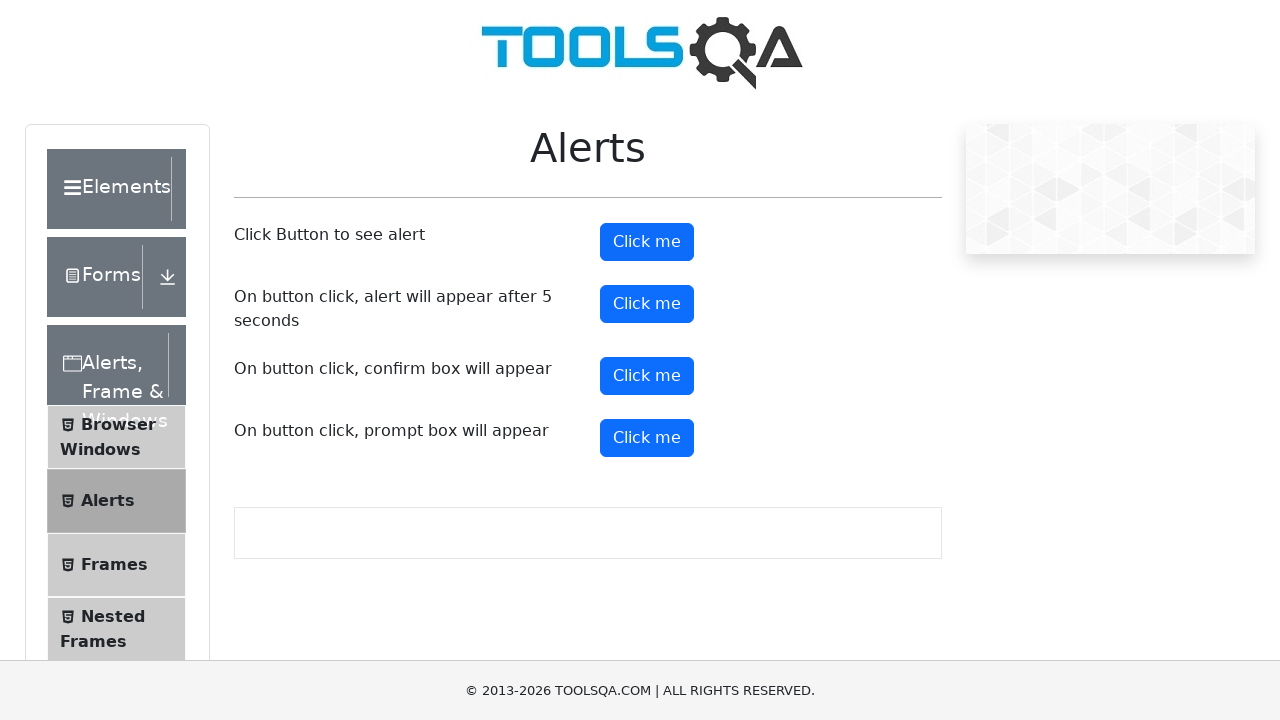

Waited for immediate alert to be processed
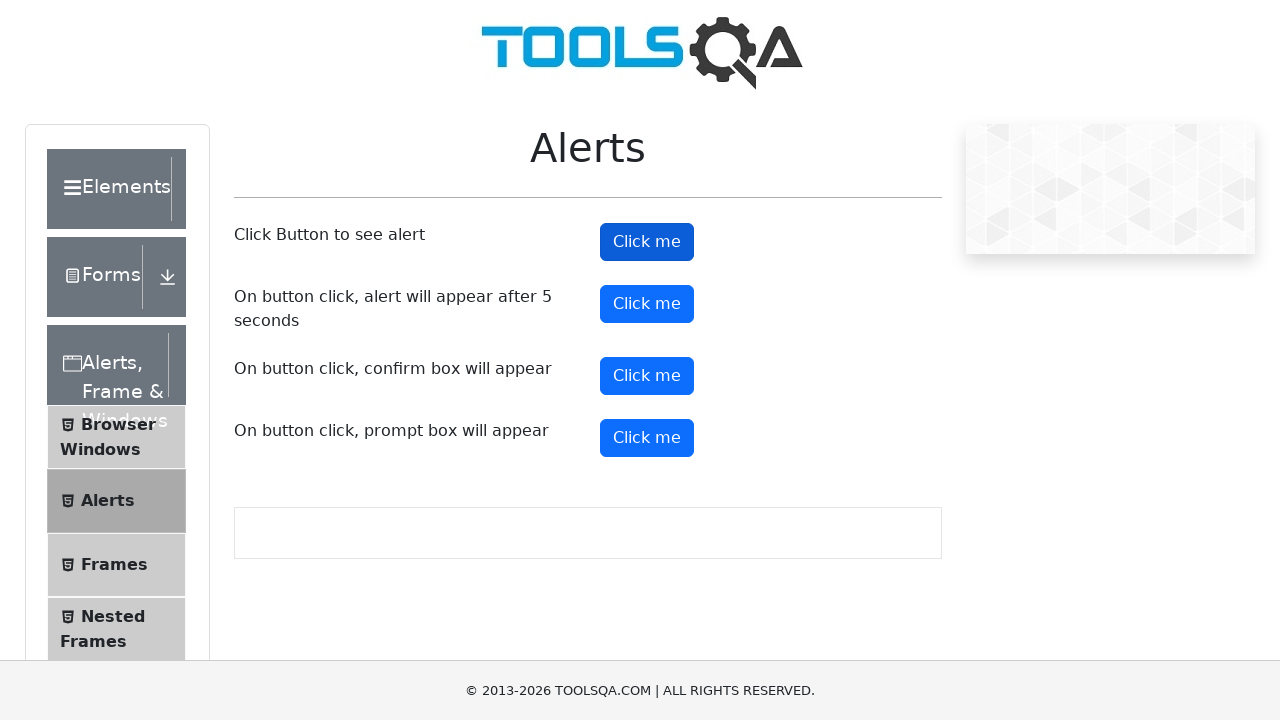

Clicked timer alert button which triggers alert after 5 seconds at (647, 304) on #timerAlertButton
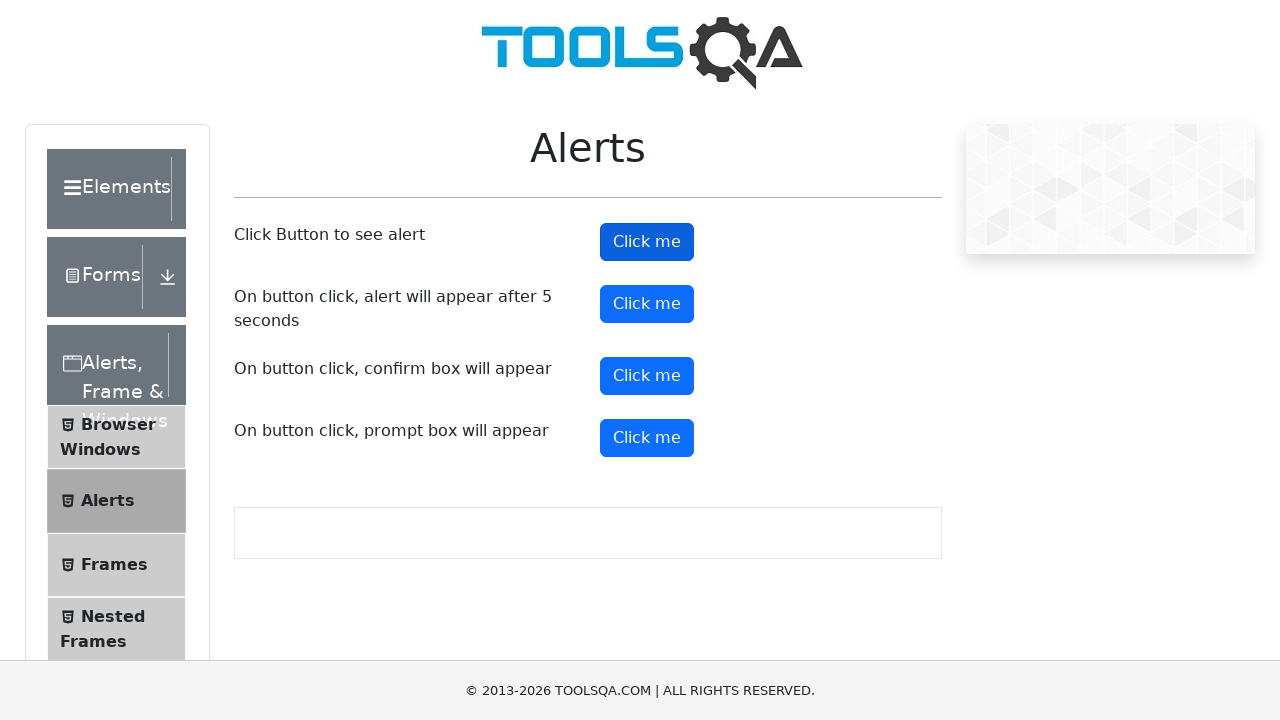

Waited for timed alert to appear and be handled
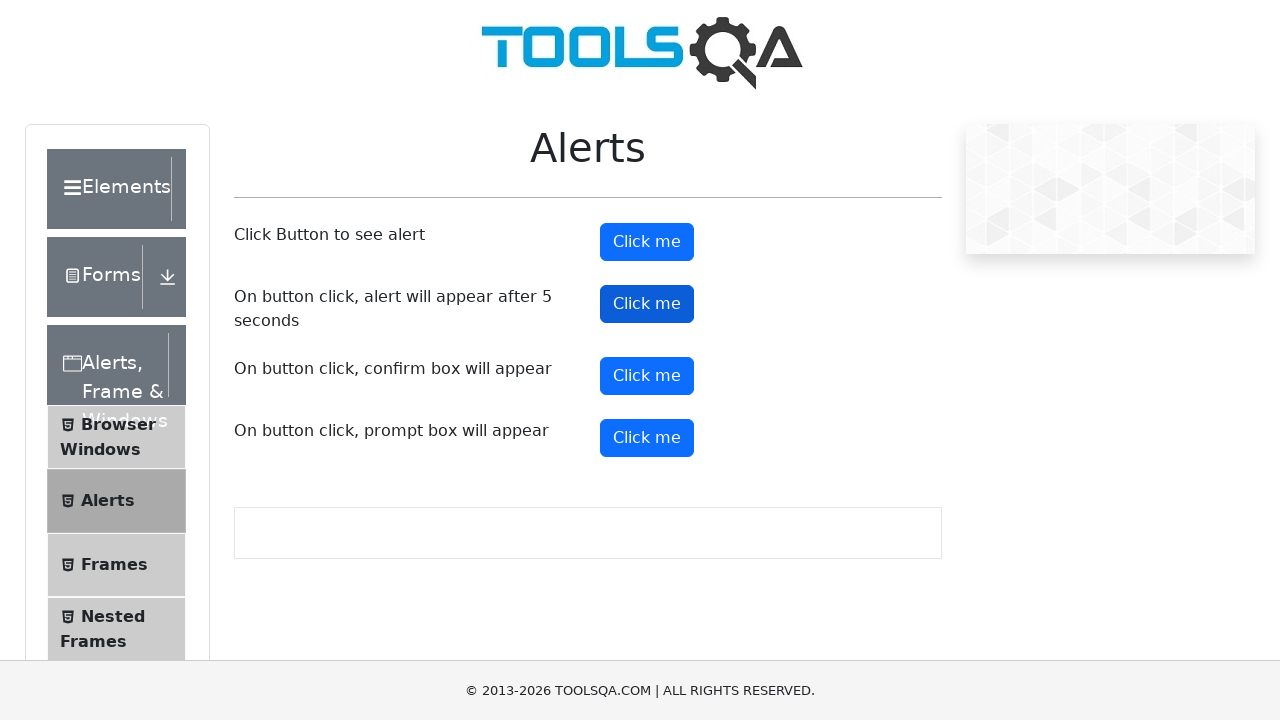

Clicked confirm button to trigger confirm dialog at (647, 376) on #confirmButton
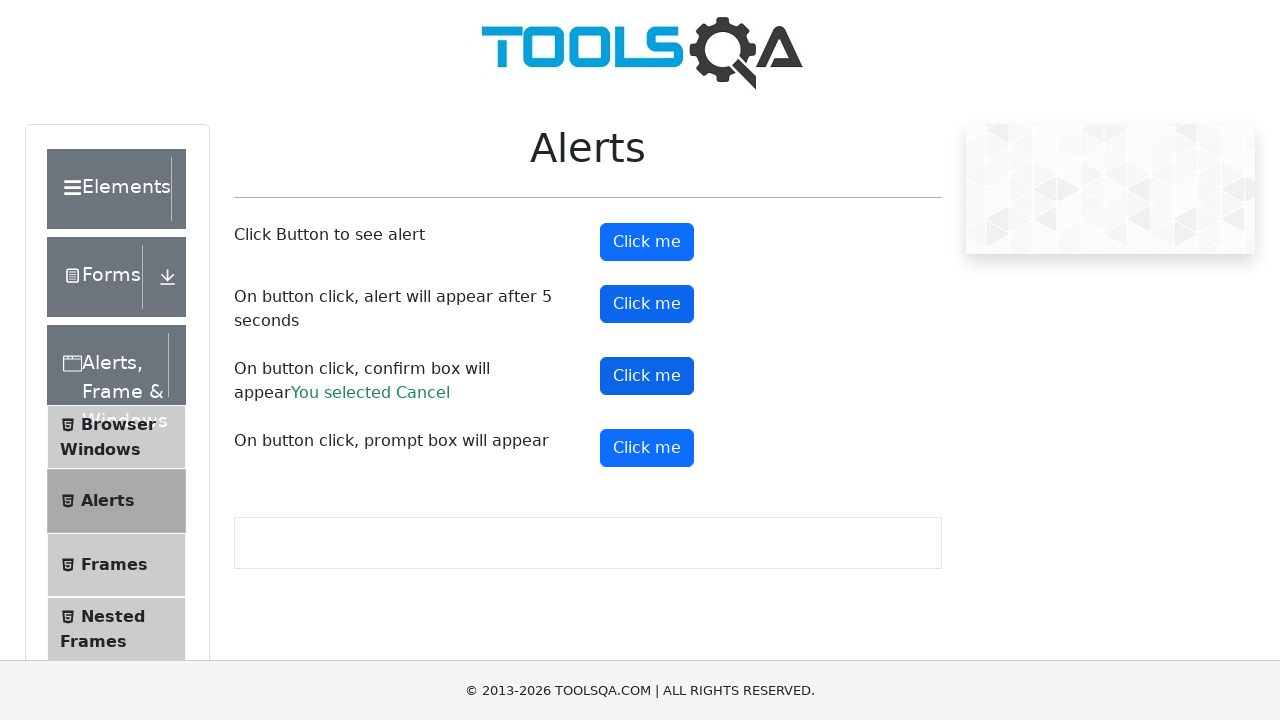

Confirm dialog was dismissed and result message appeared
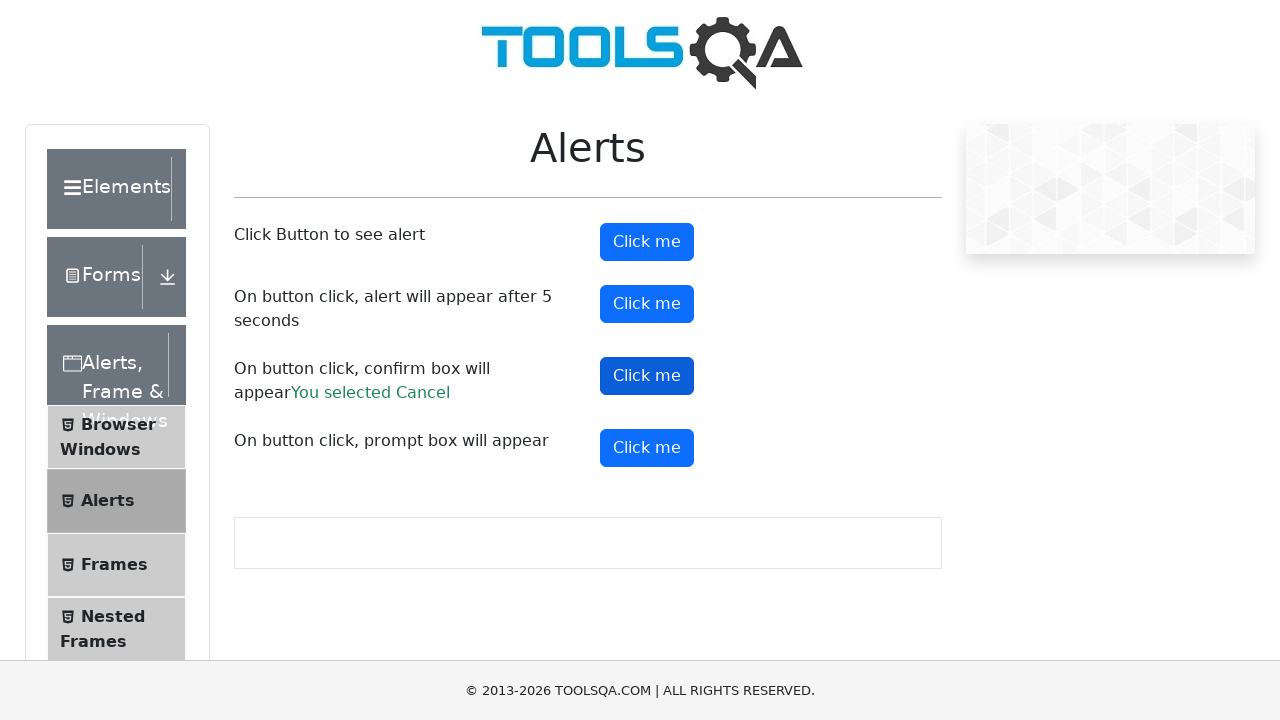

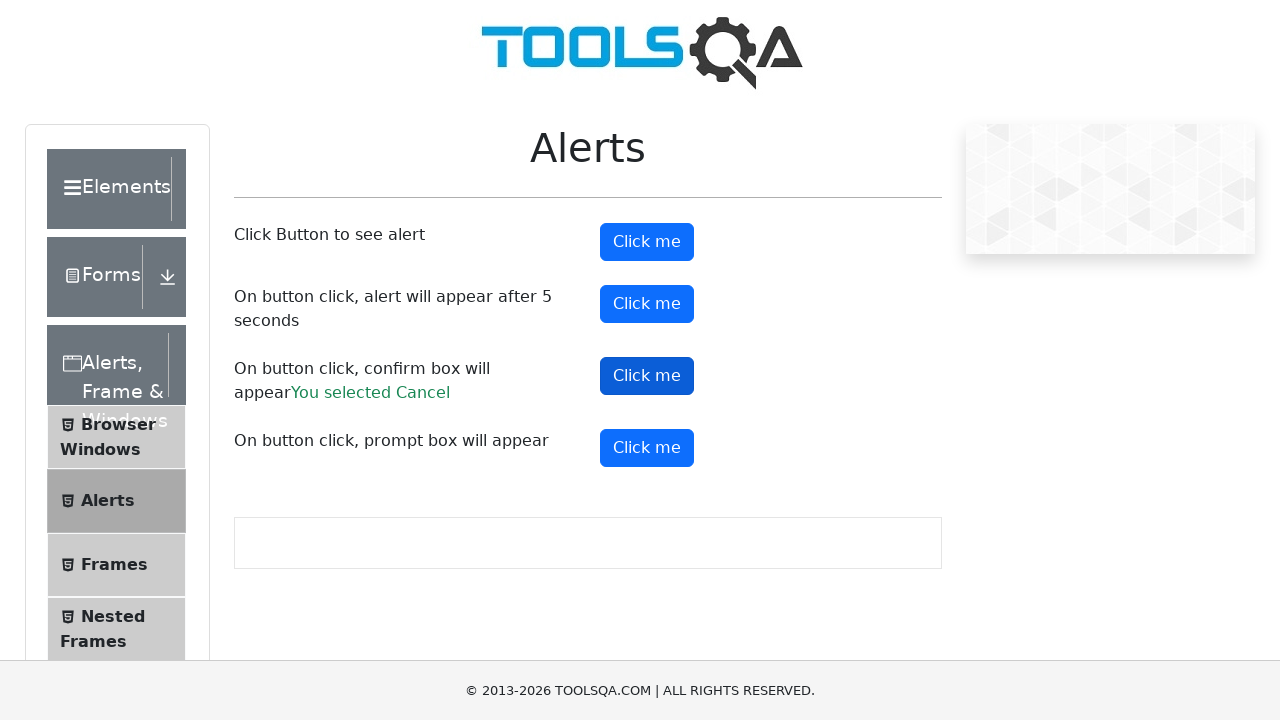